Clicks through buttons on the challenging DOM page and verifies table elements are present

Starting URL: https://the-internet.herokuapp.com/challenging_dom

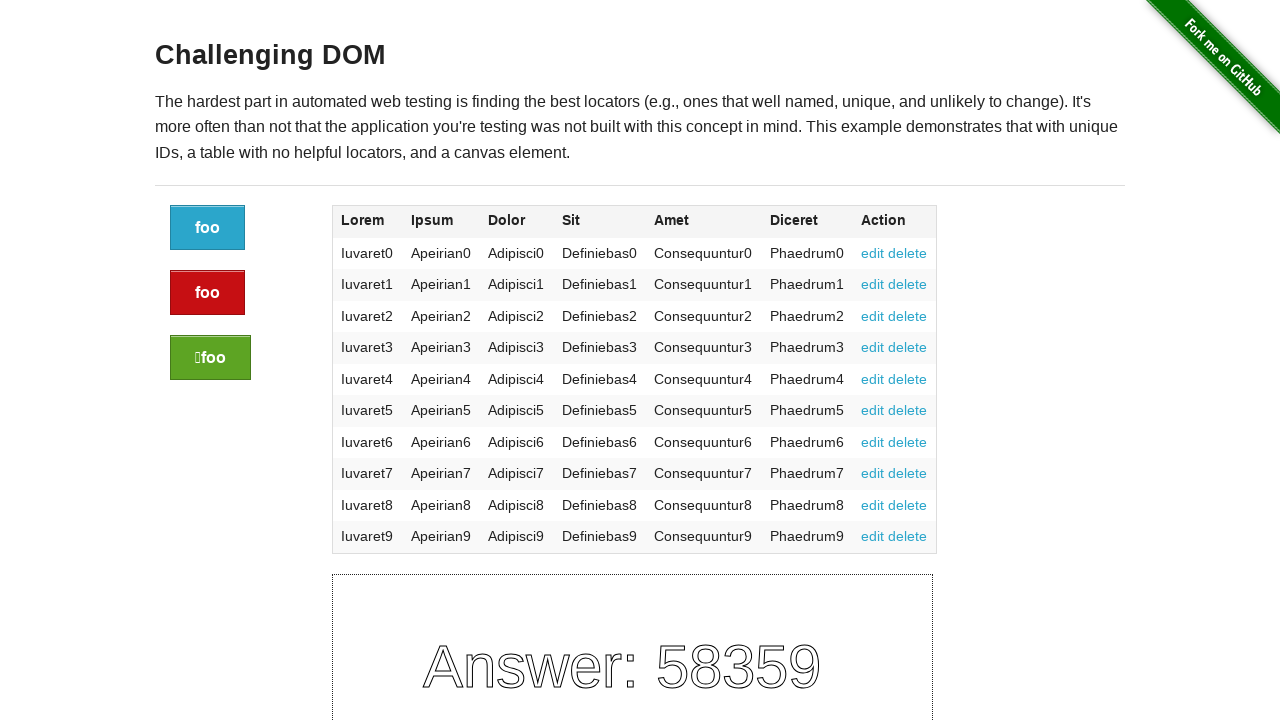

Navigated to challenging DOM page
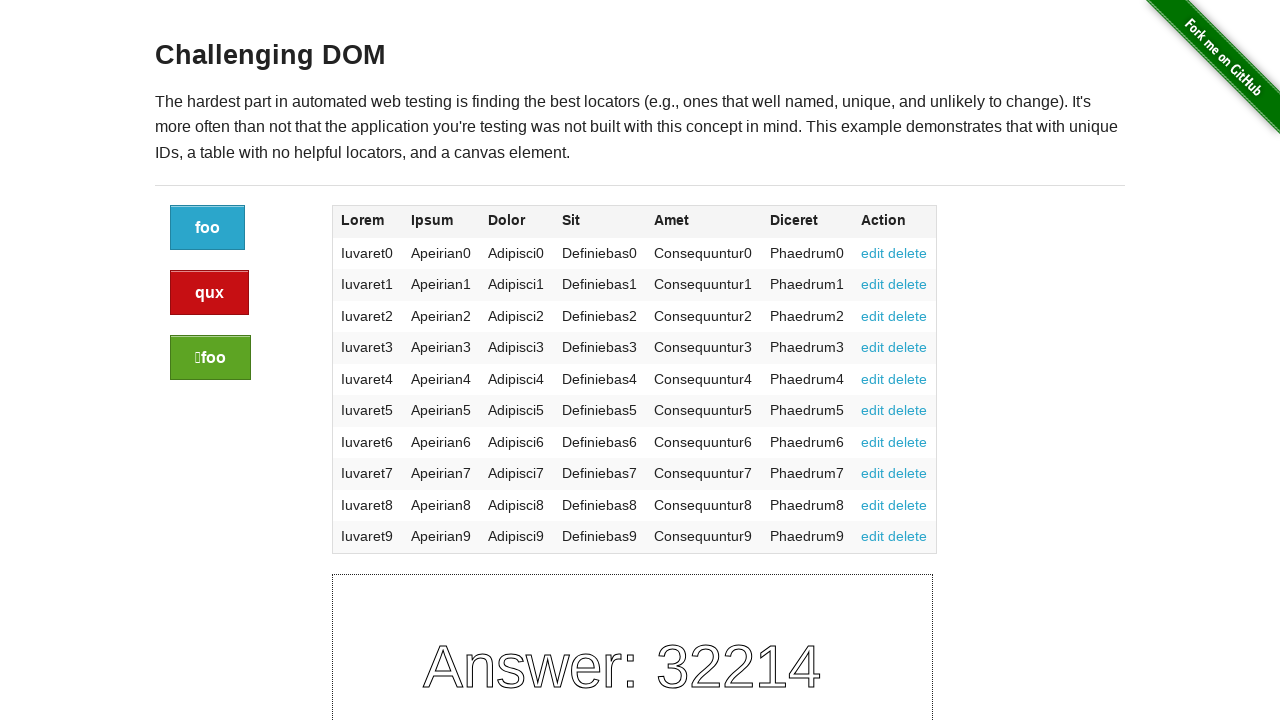

Verified table elements are present in column 4
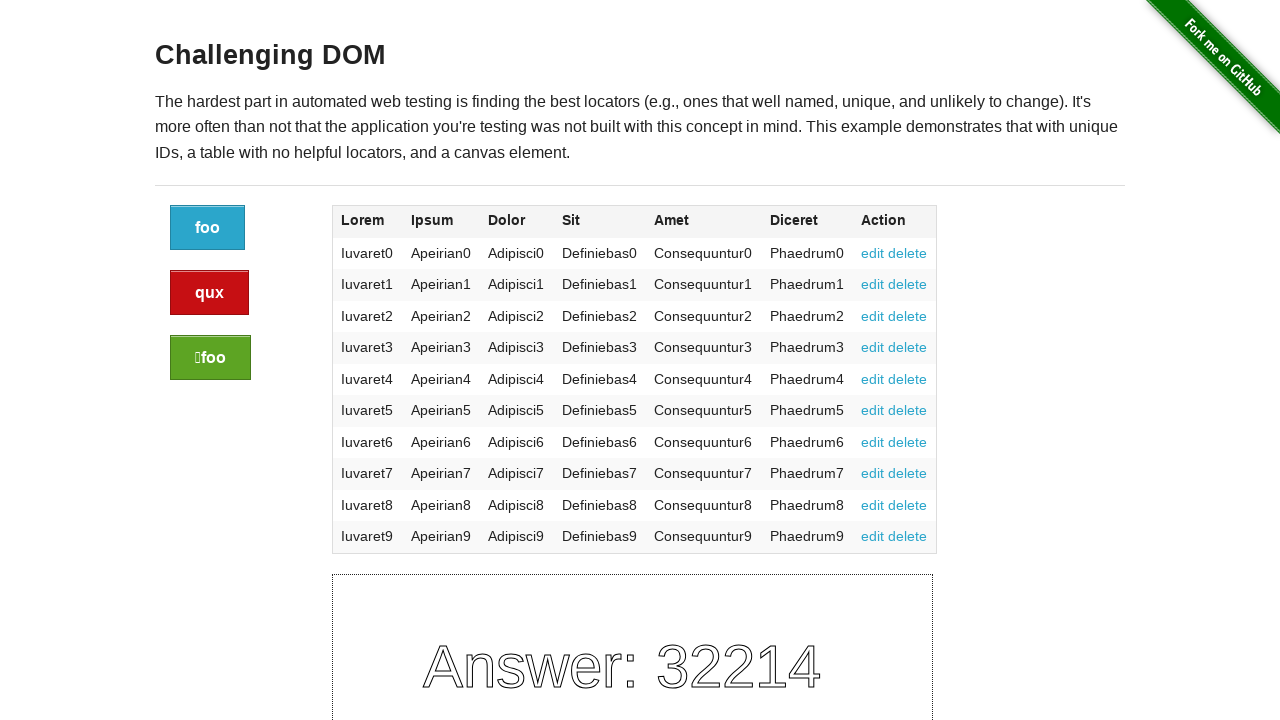

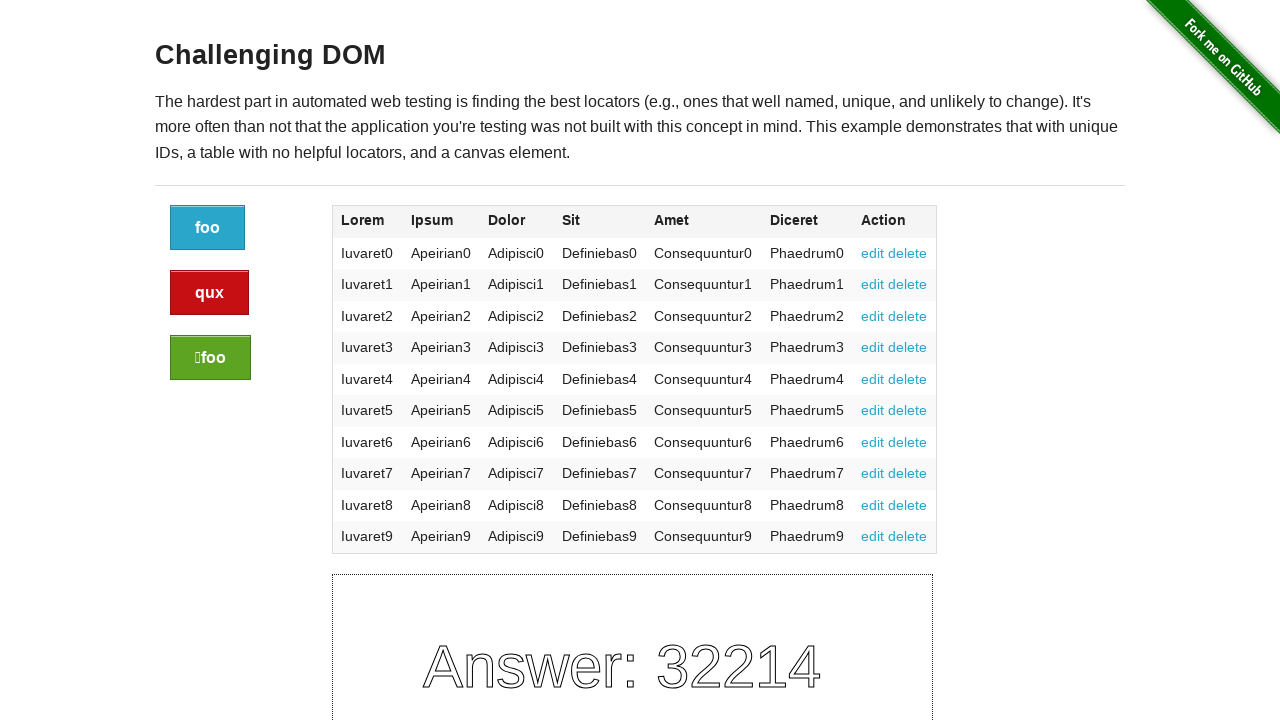